Verifies that the main heading "This shop is all you need" is displayed on the homepage.

Starting URL: https://webshop-agil-testautomatiserare.netlify.app/

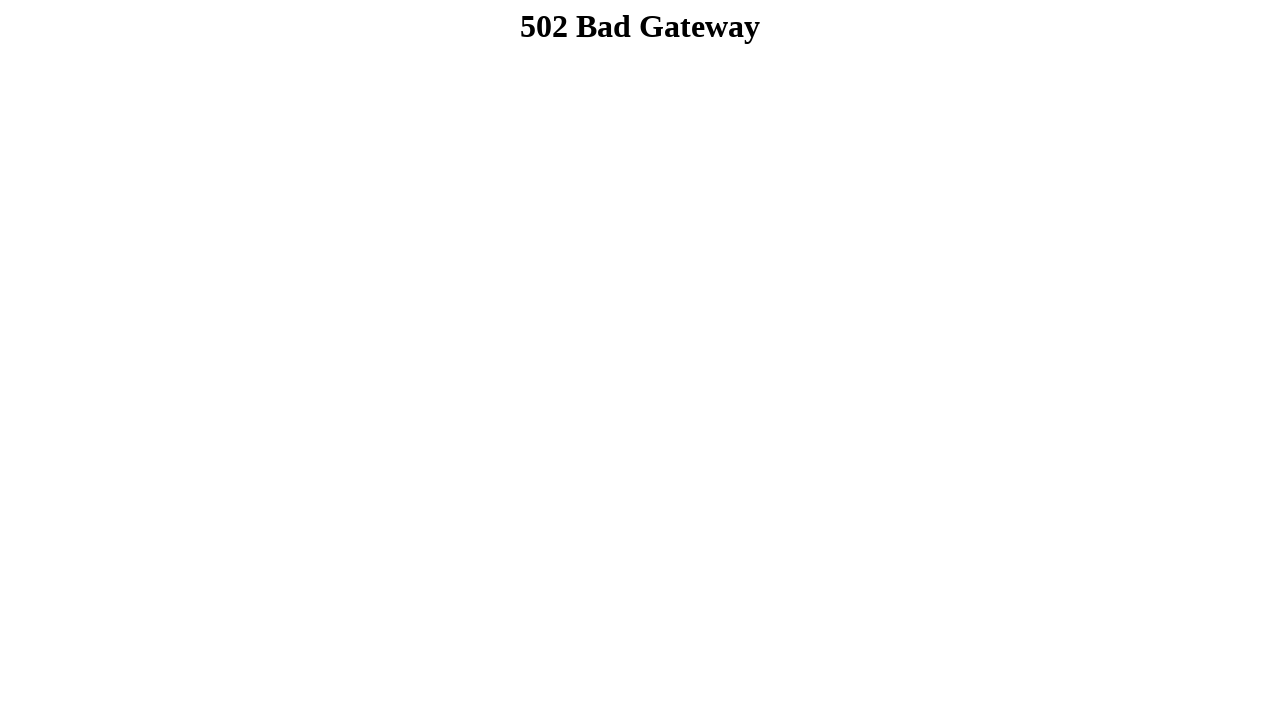

Navigated to homepage
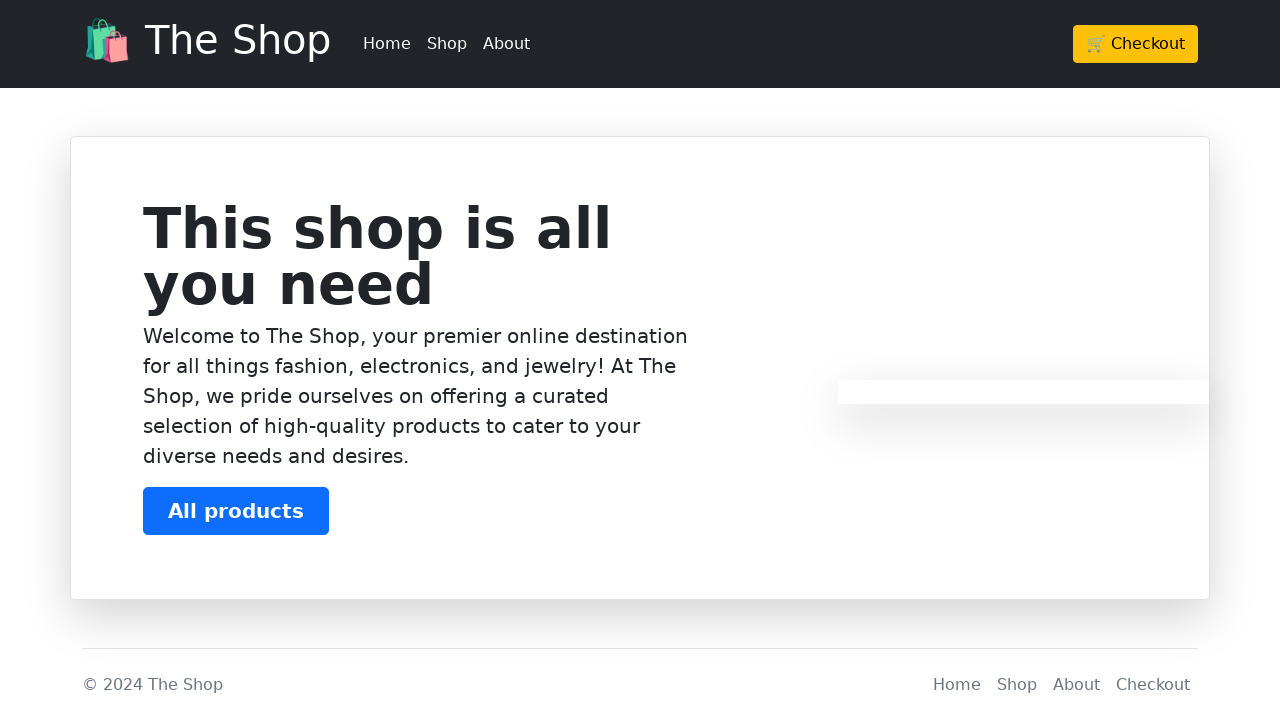

Located and waited for main heading element
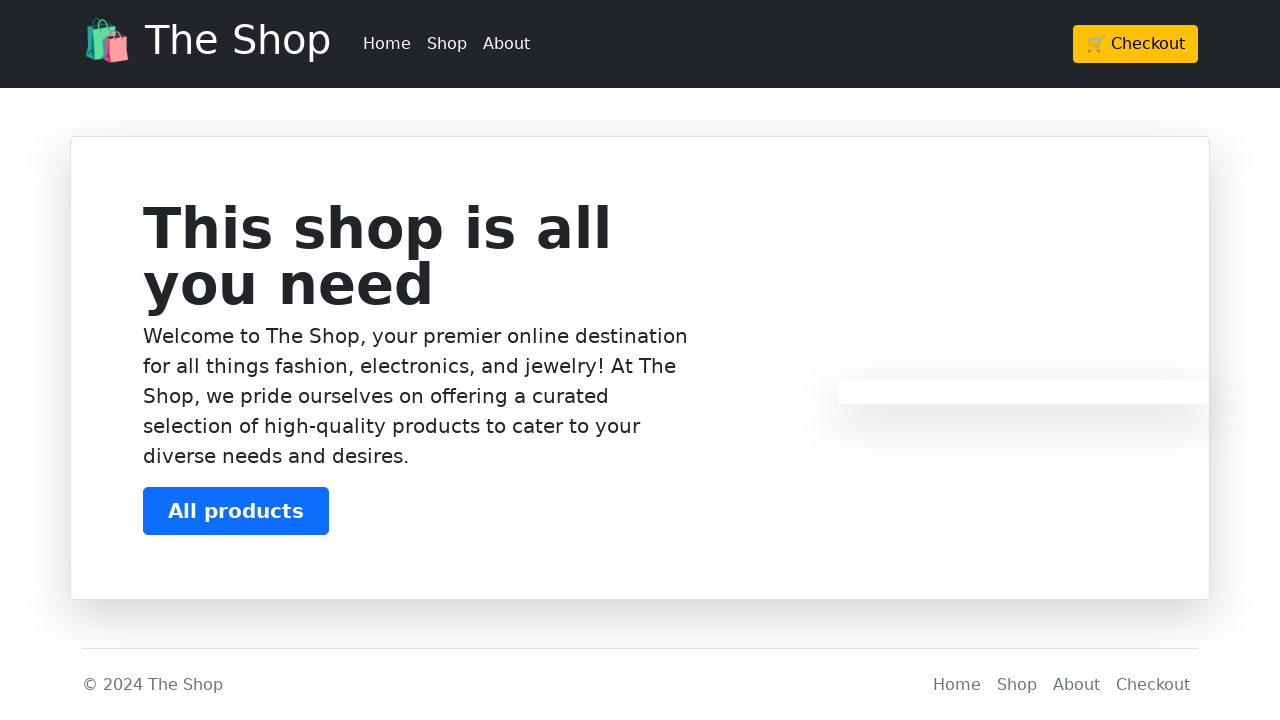

Retrieved main heading text: 'This shop is all you need'
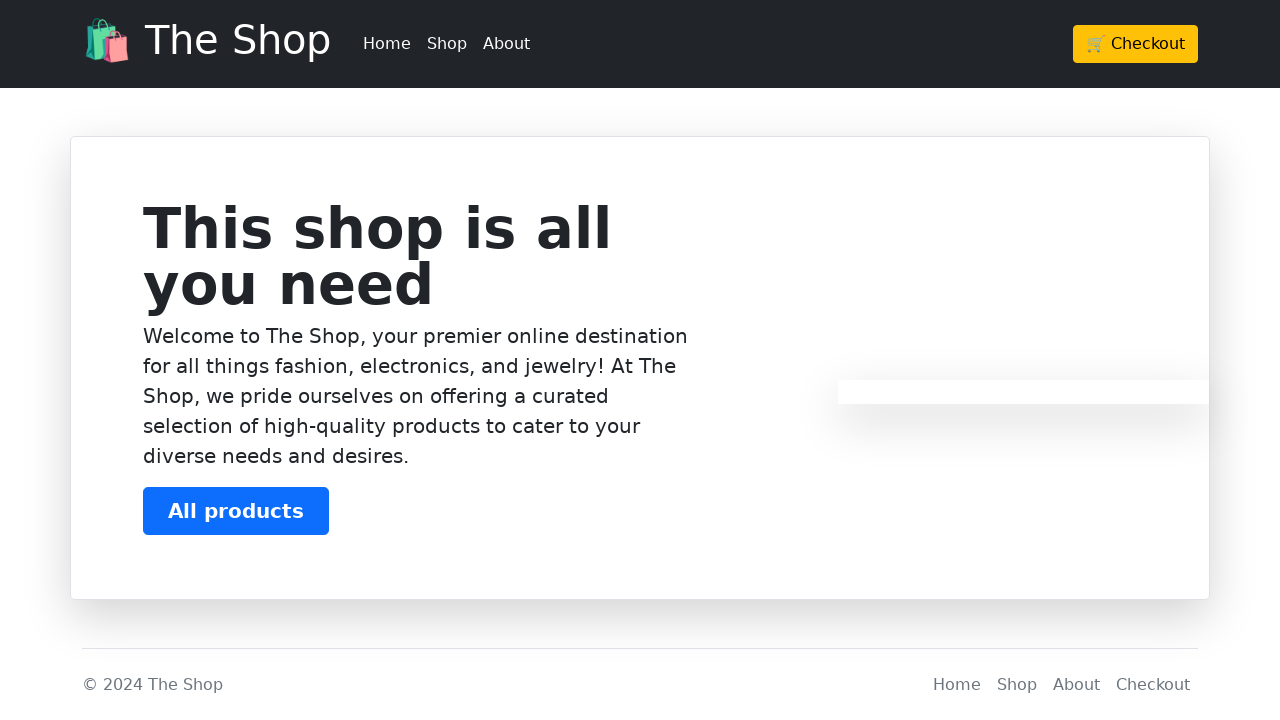

Verified main heading matches expected text: 'This shop is all you need'
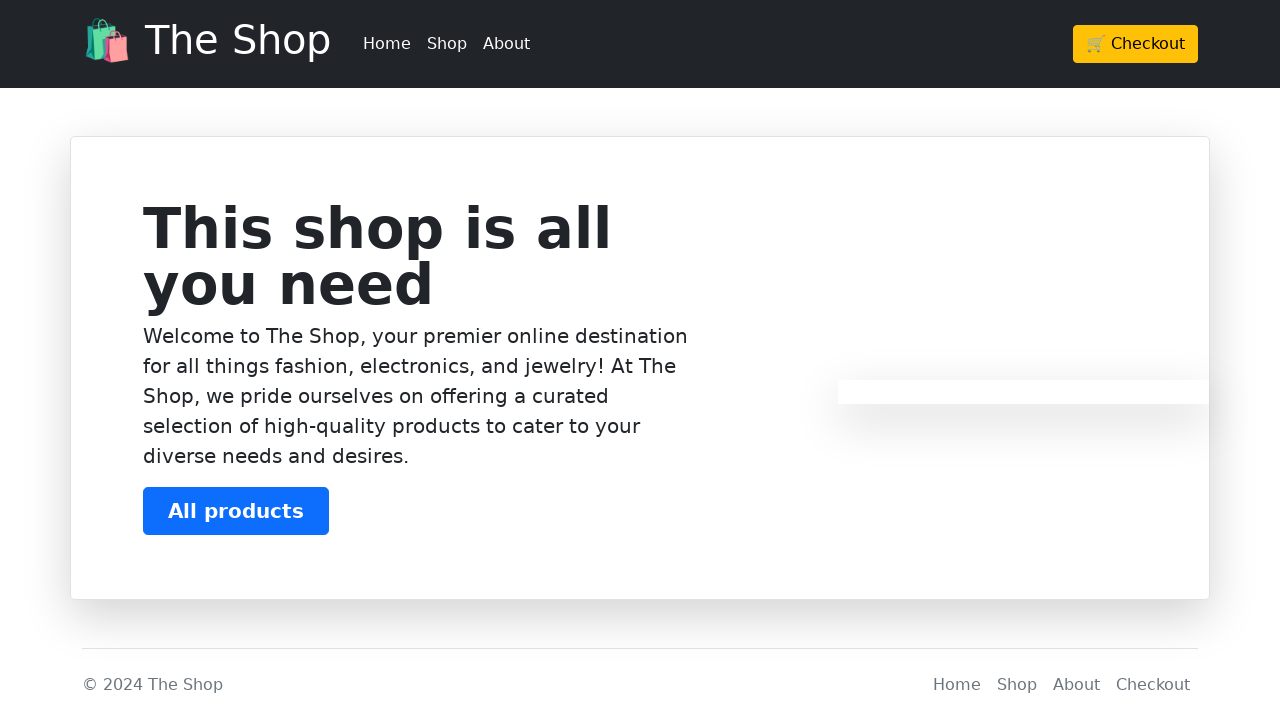

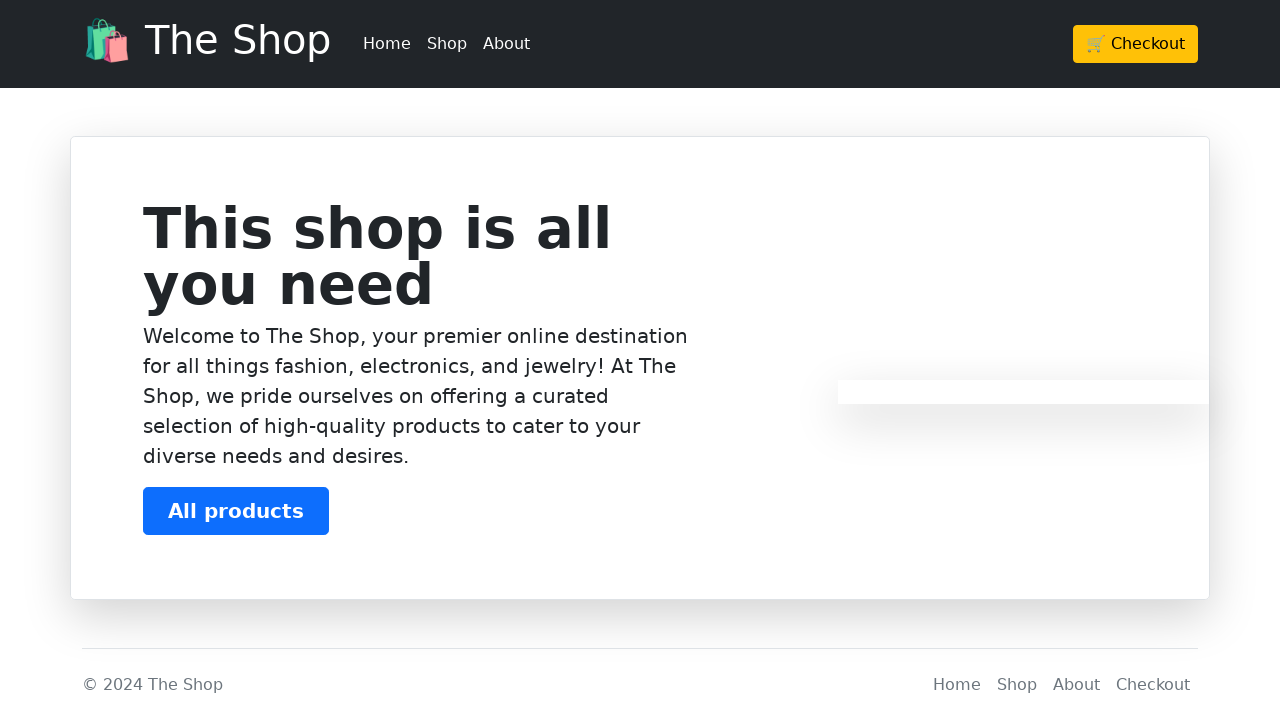